Tests click-hold, move, and release mouse actions on a drag-and-drop demo page

Starting URL: https://crossbrowsertesting.github.io/drag-and-drop

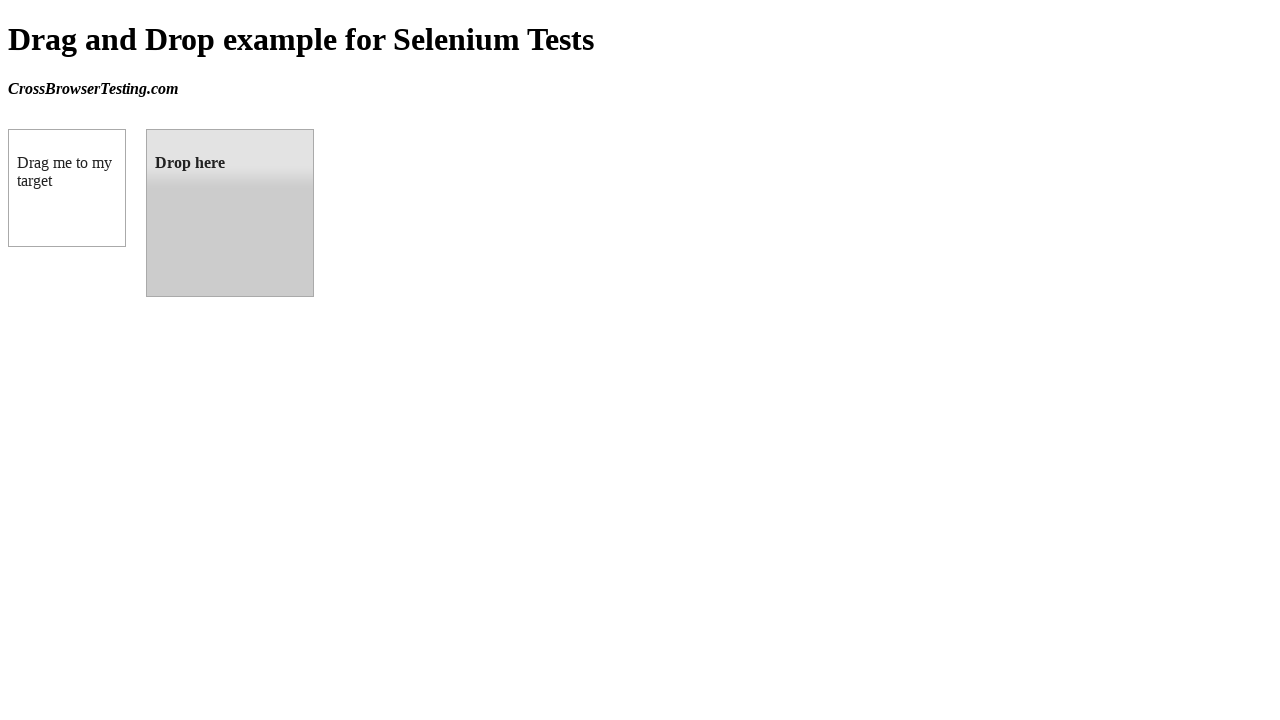

Located draggable element
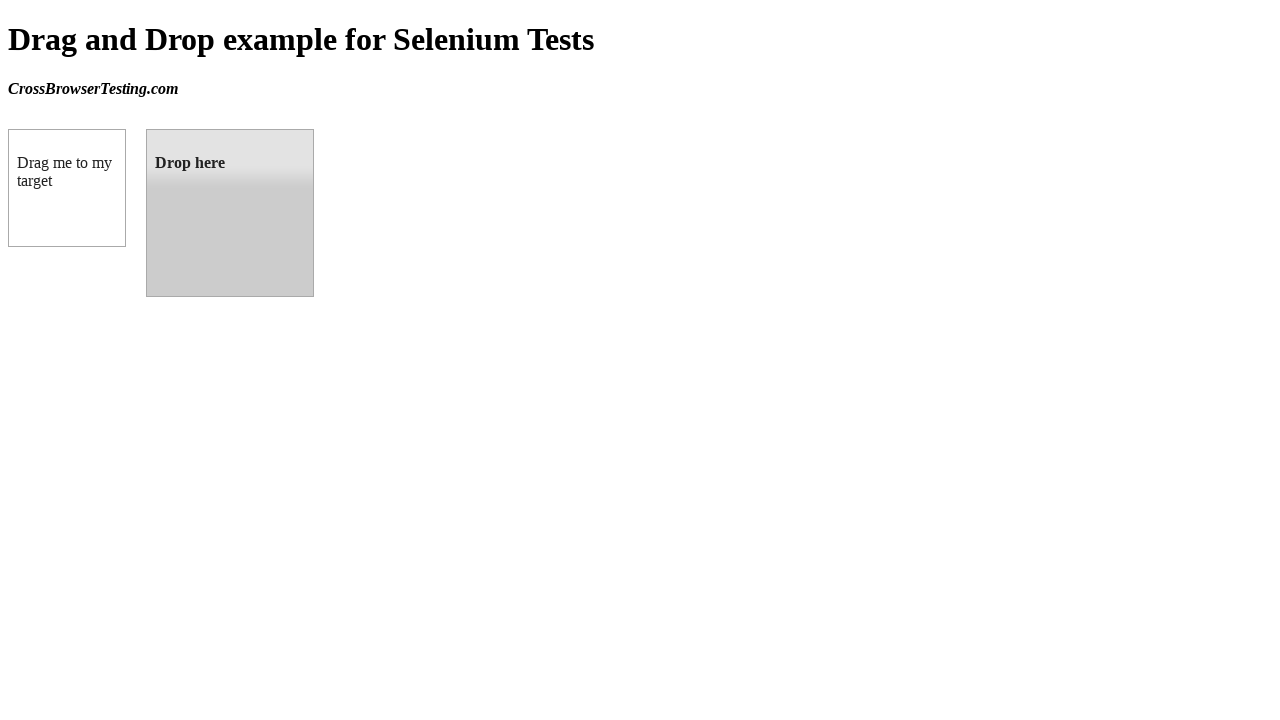

Located droppable element
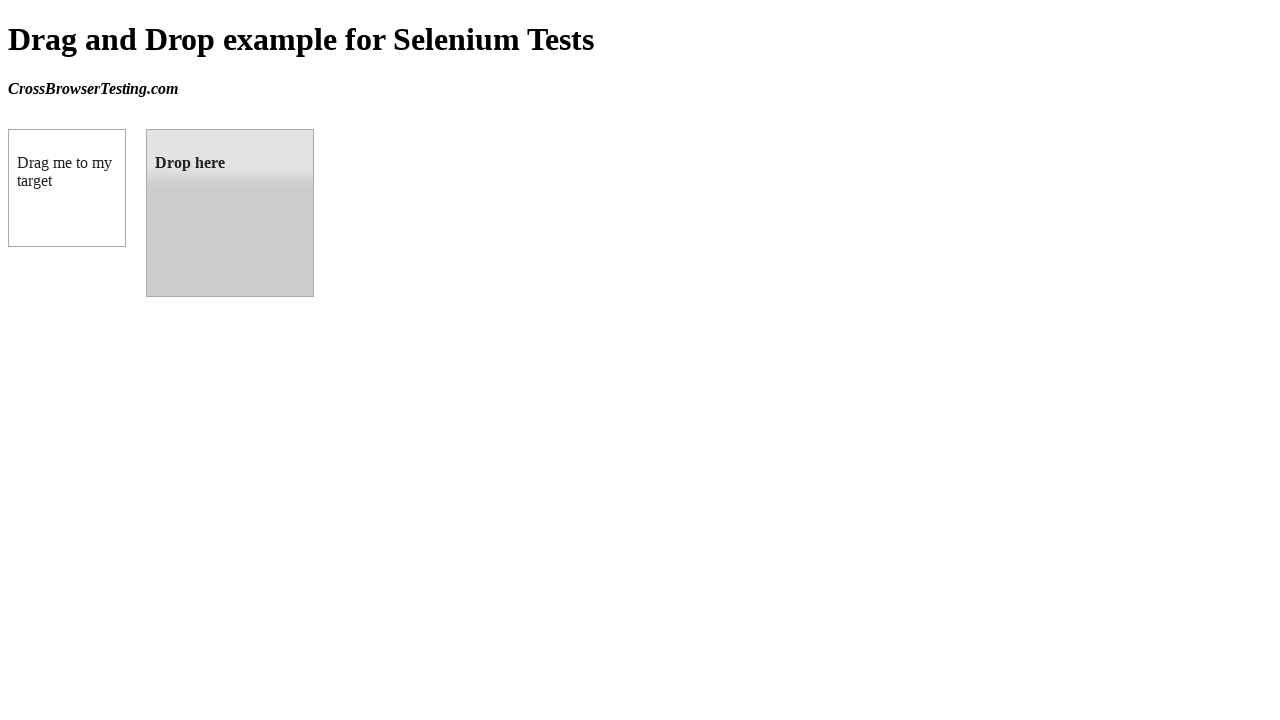

Retrieved bounding box of draggable element
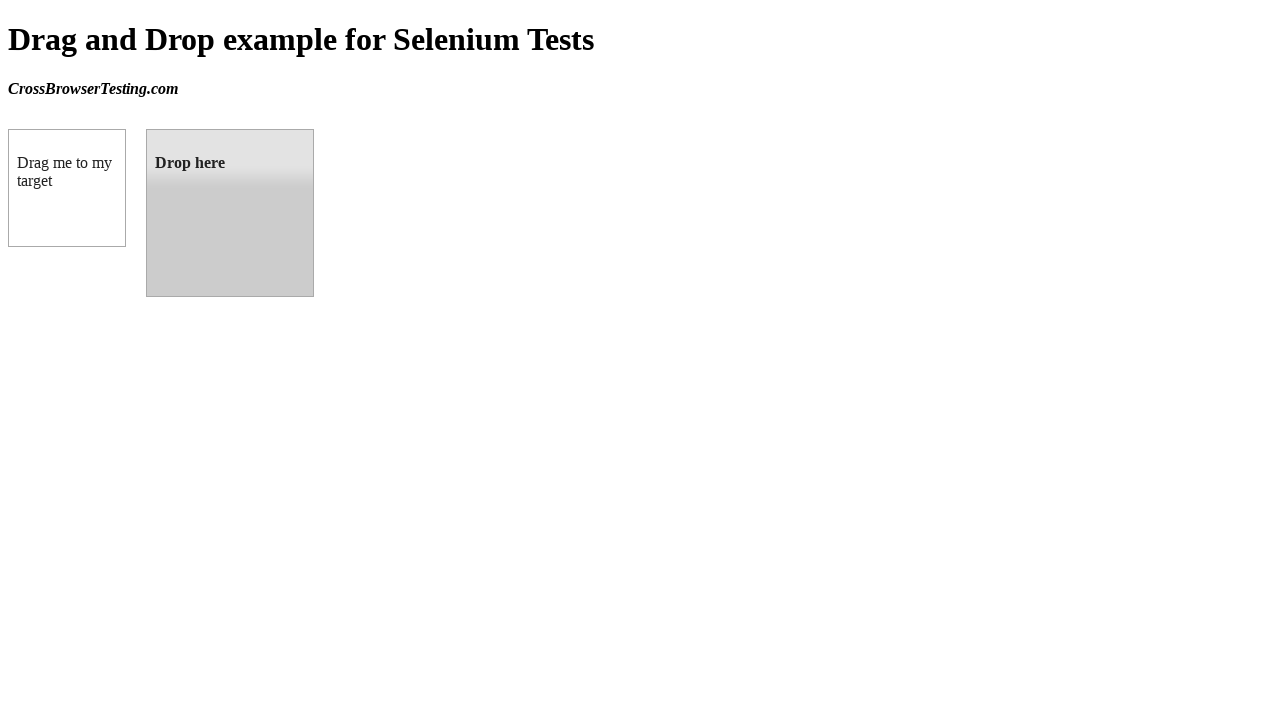

Retrieved bounding box of droppable element
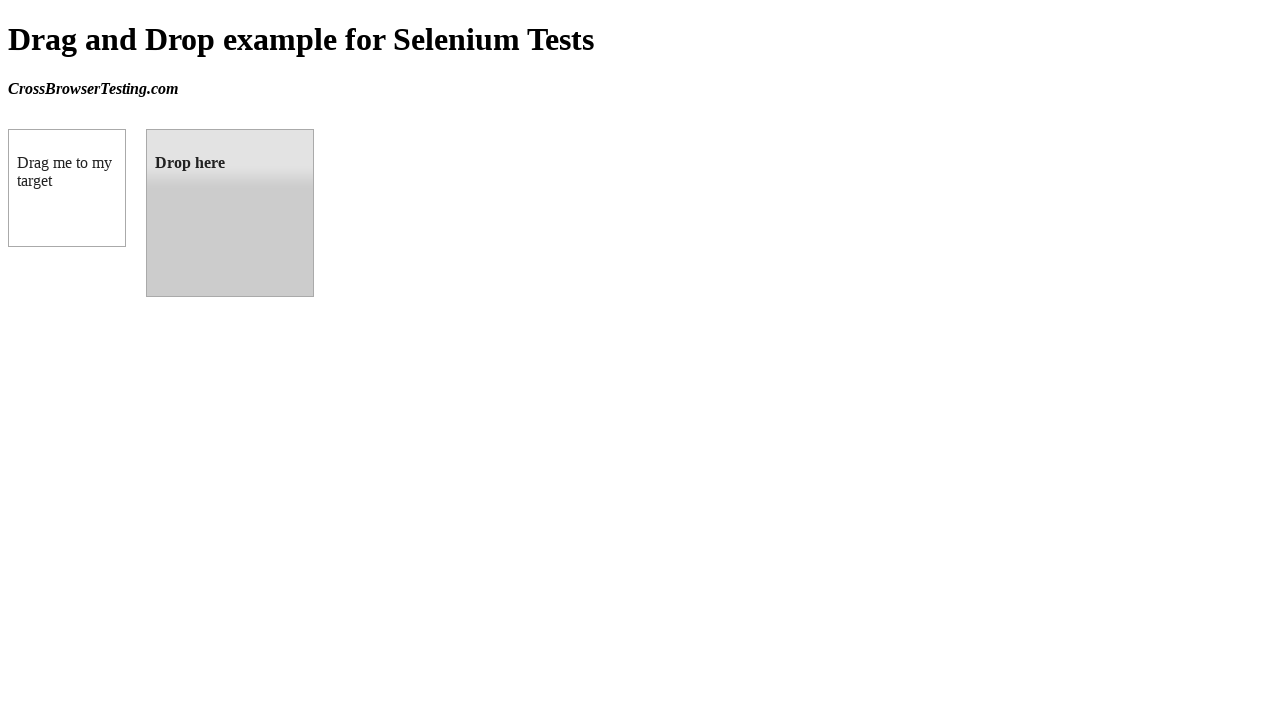

Moved mouse to center of draggable element at (67, 188)
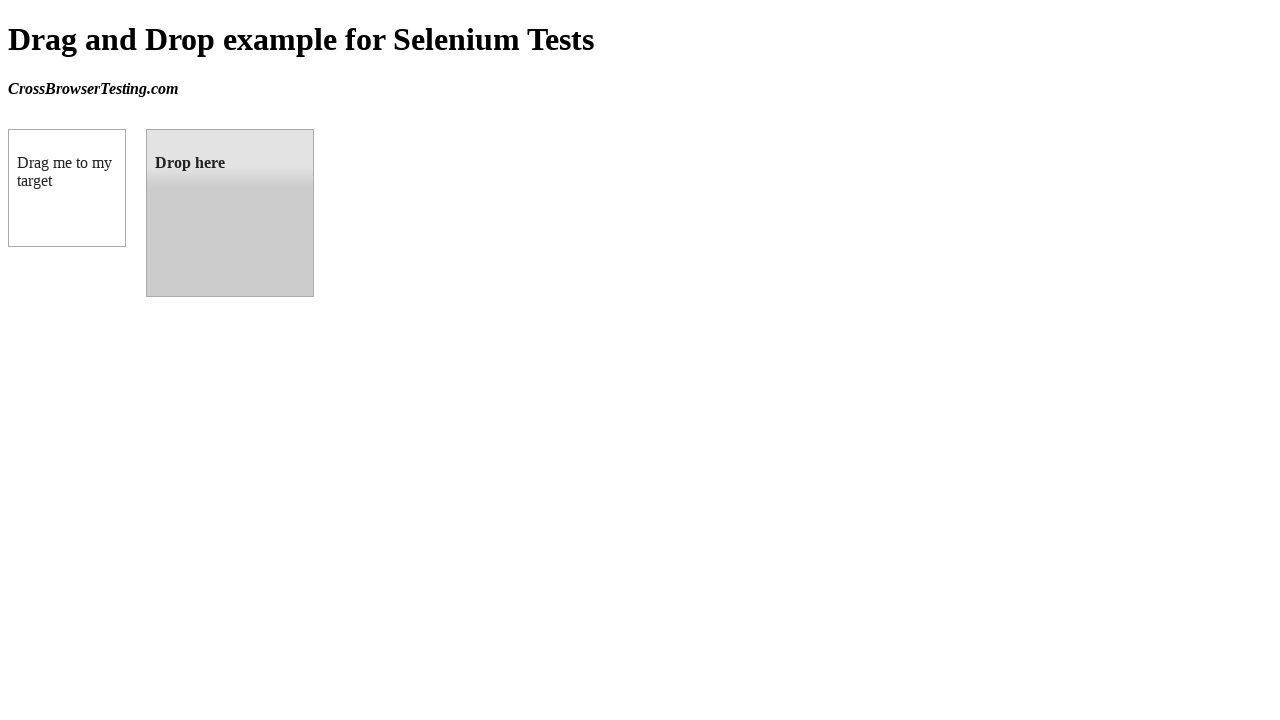

Pressed mouse button down on draggable element at (67, 188)
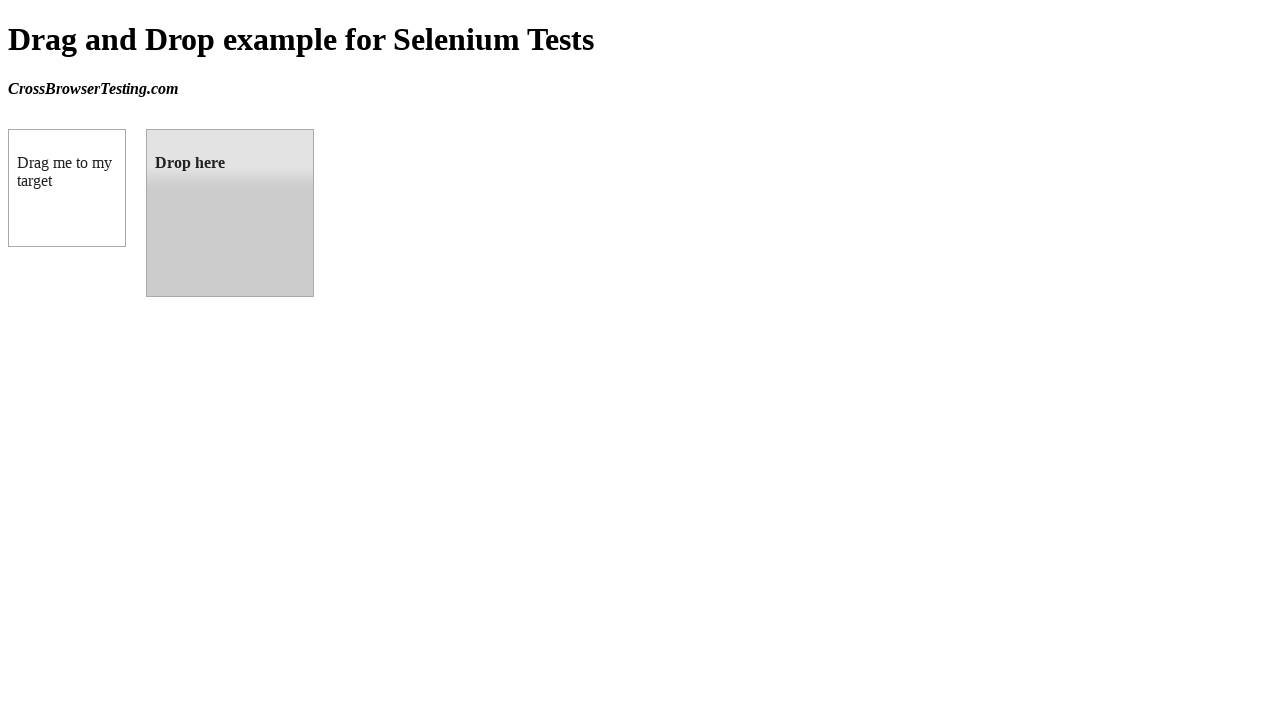

Dragged element to center of droppable target at (230, 213)
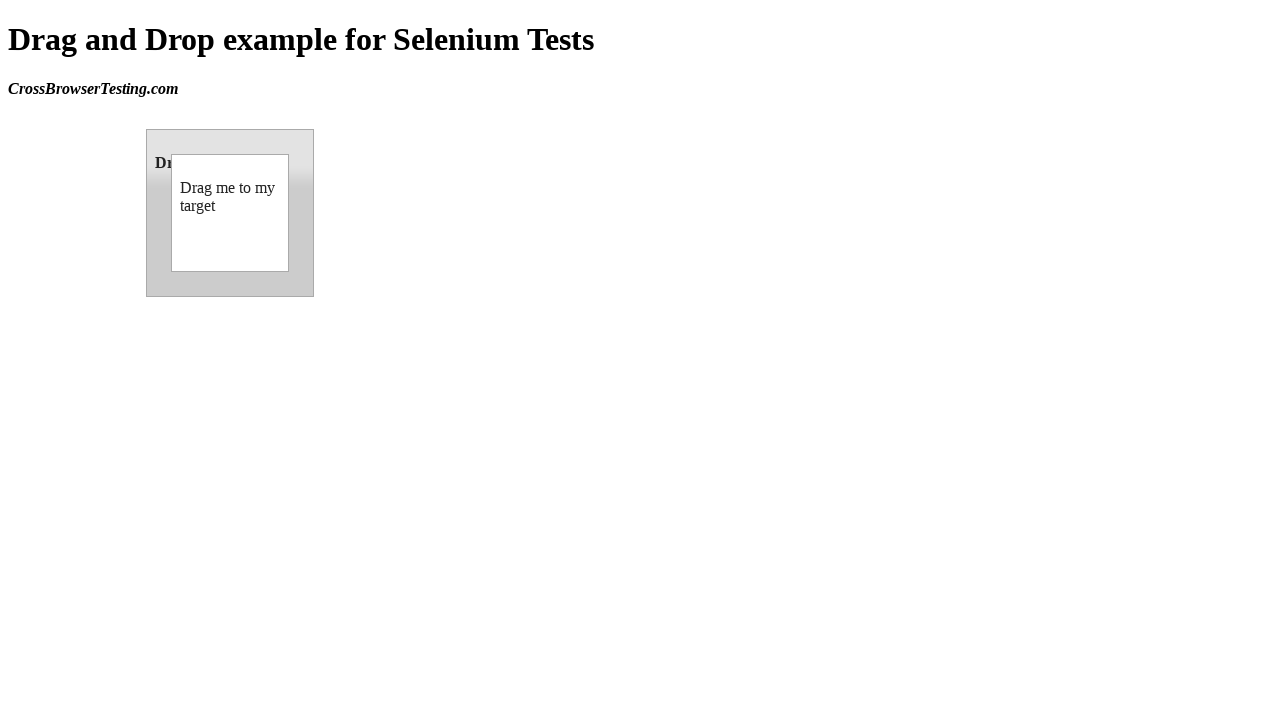

Released mouse button to drop element at (230, 213)
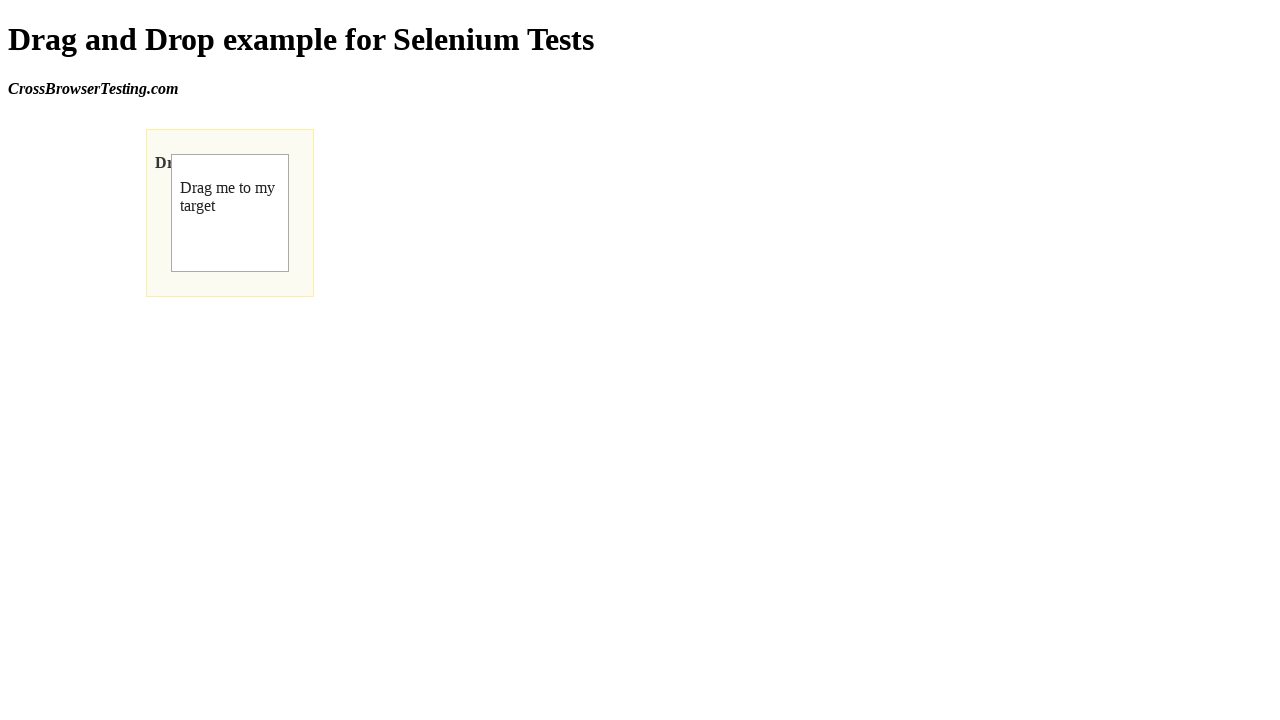

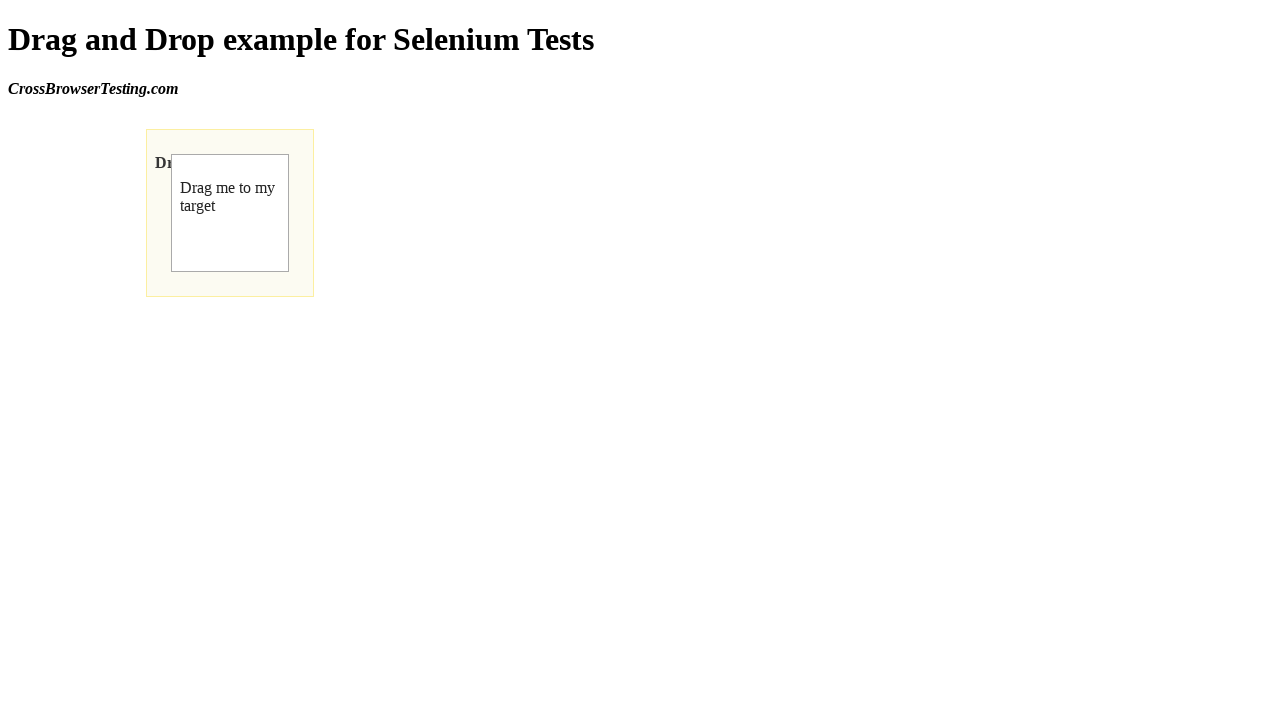